Tests a practice form by filling in a name field, selecting radio button and checkboxes, choosing options from dropdowns (single and multi-select), entering a date, and checking a table checkbox.

Starting URL: https://testautomationpractice.blogspot.com/

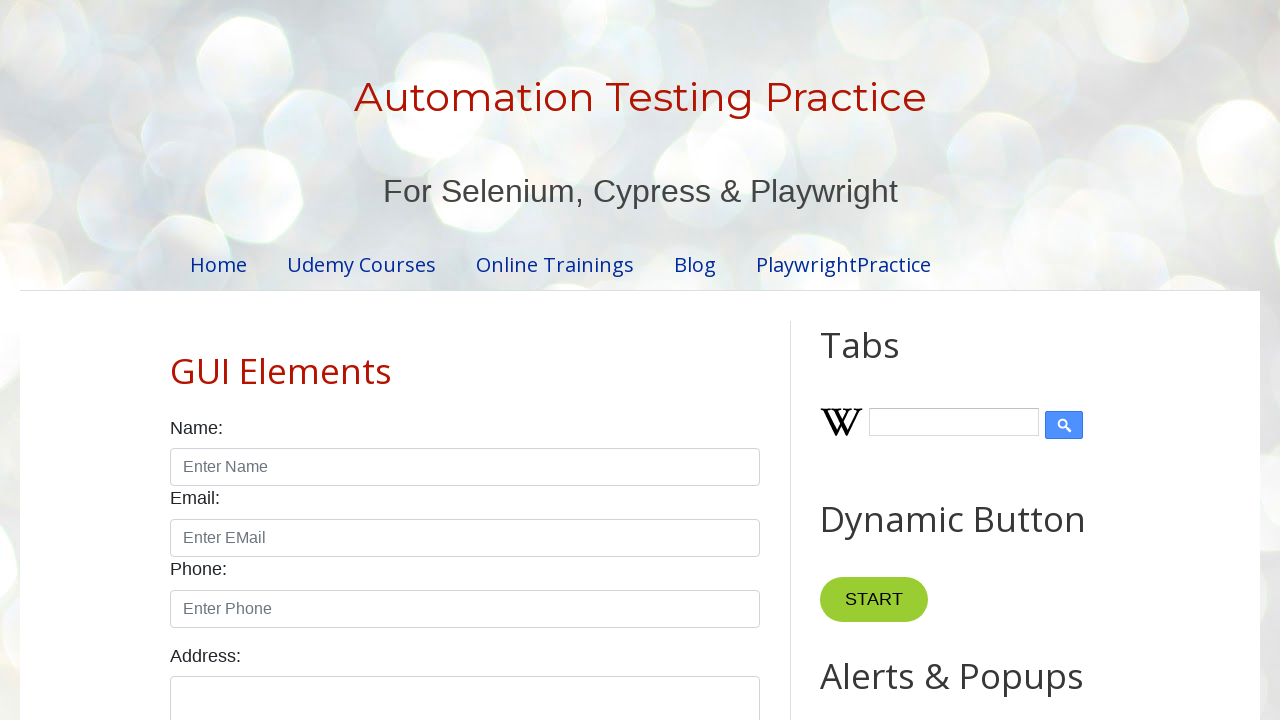

Filled name field with 'hemanth' on #name
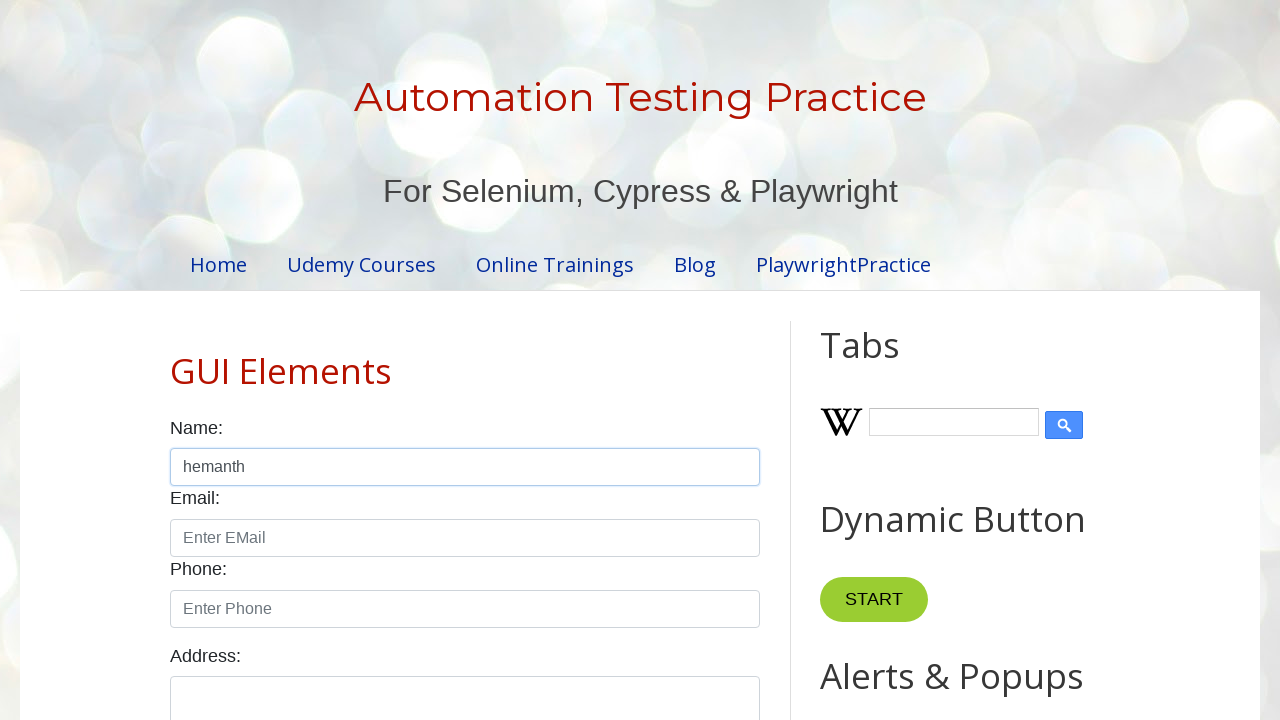

Selected male radio button at (176, 360) on #male
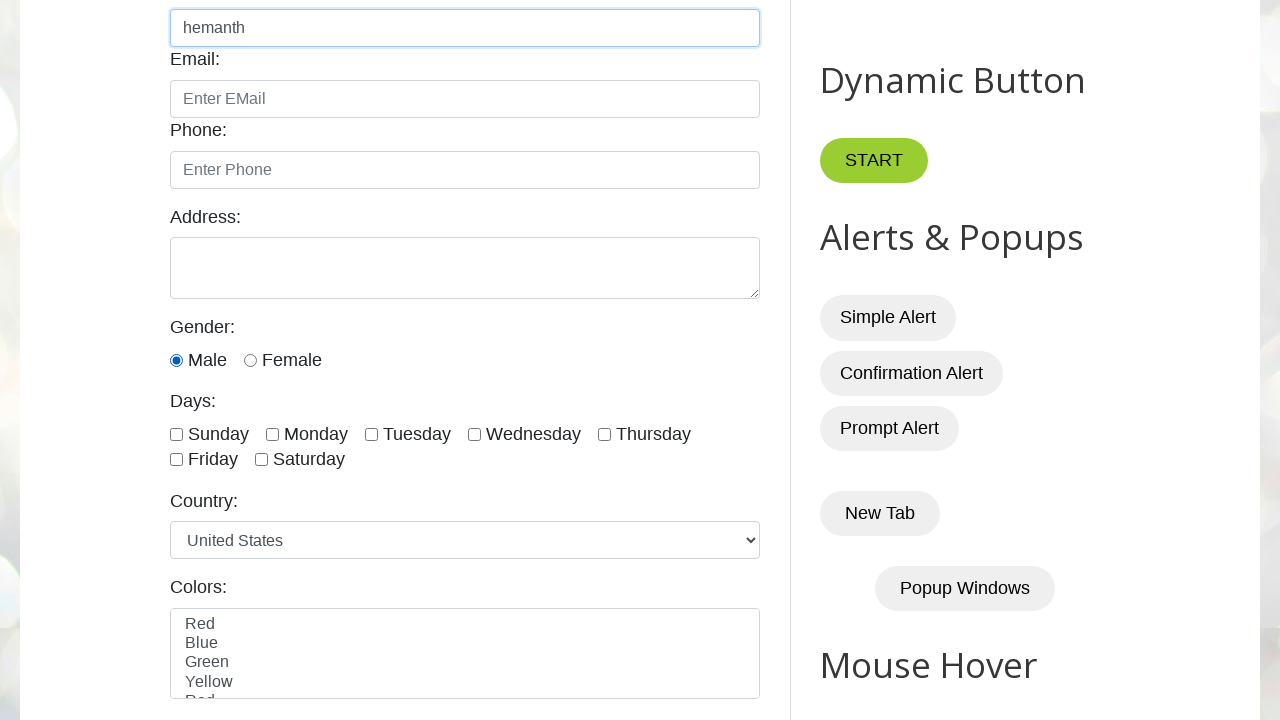

Checked Monday checkbox at (272, 434) on #monday
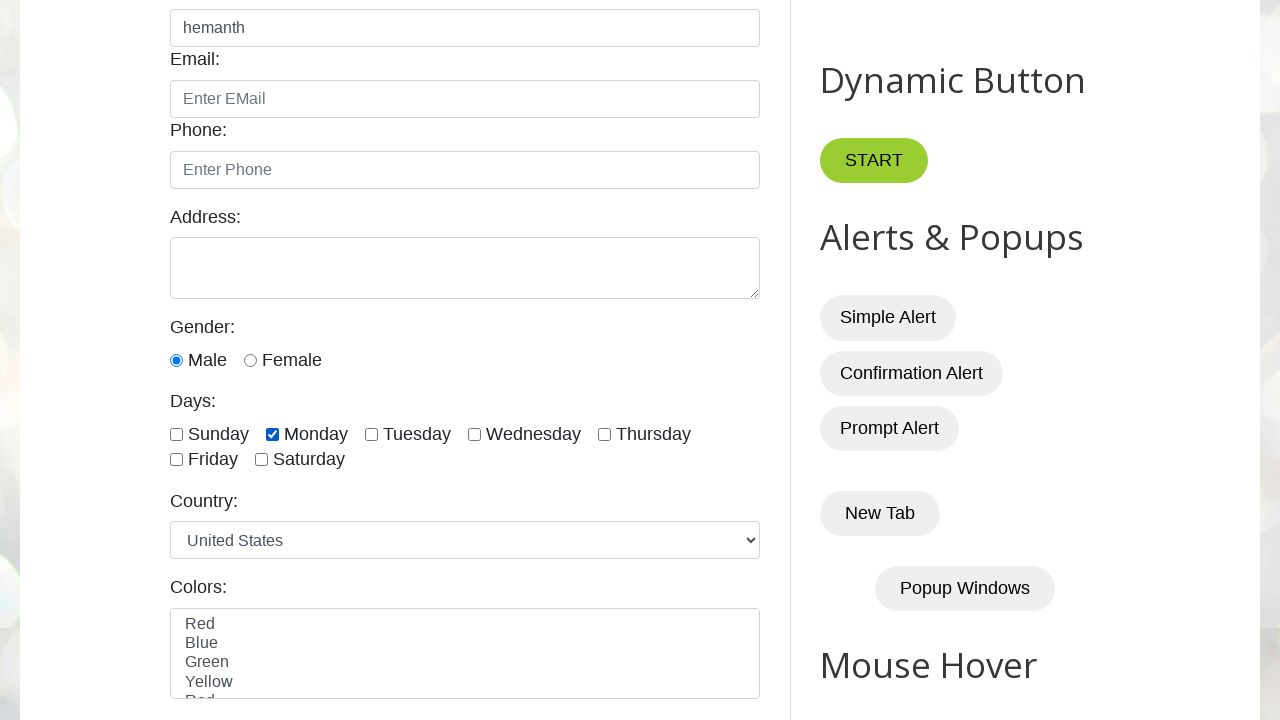

Selected Canada from country dropdown on #country
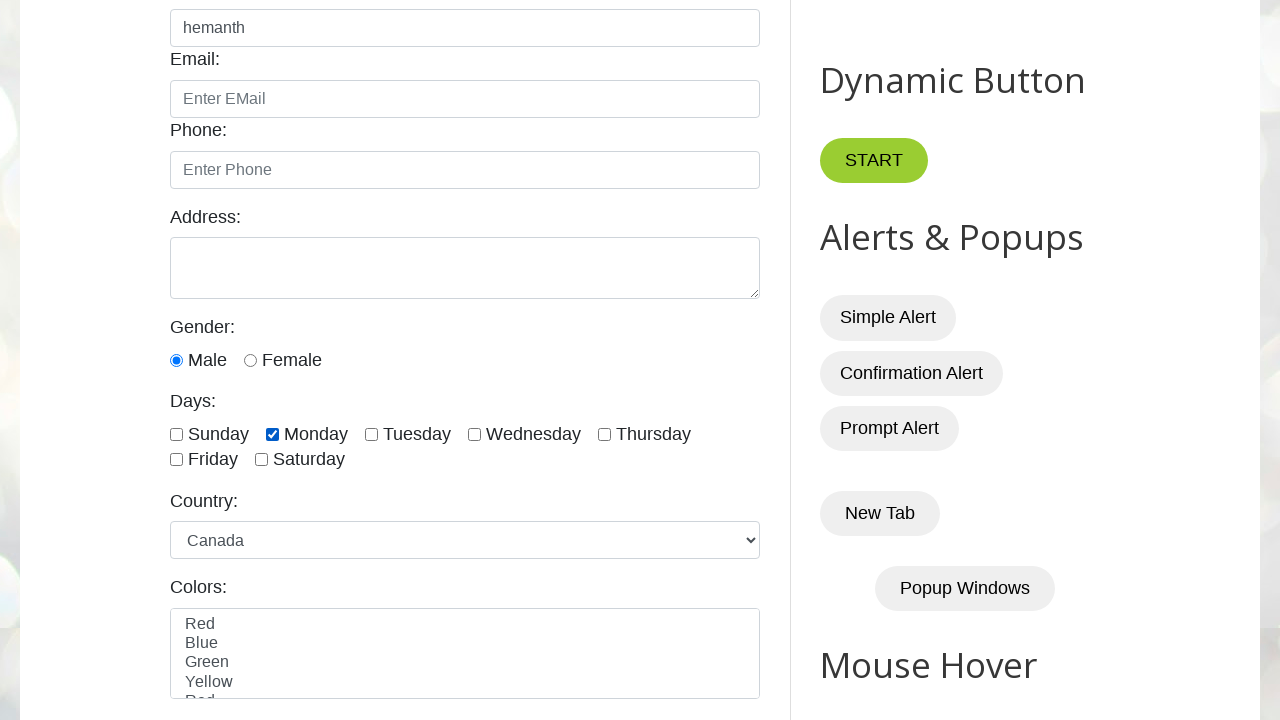

Selected green and red from colors multi-select dropdown on #colors
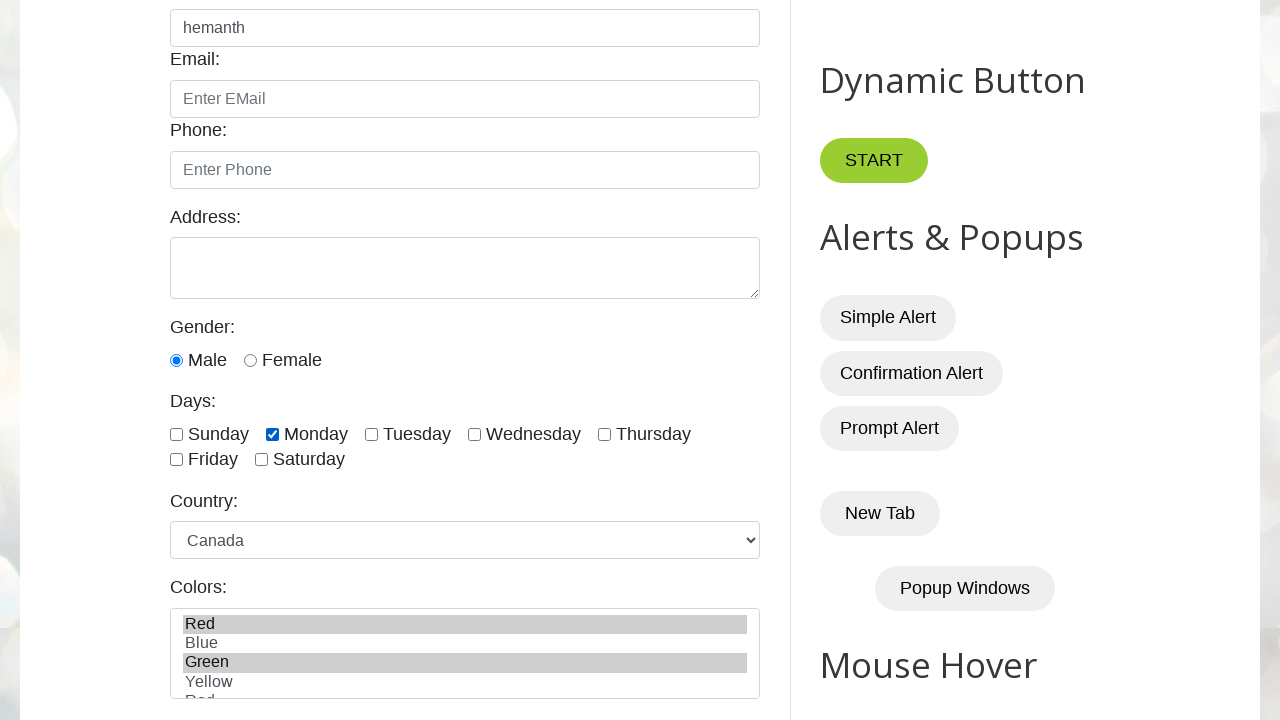

Filled date picker with '17/07/2024' on #datepicker
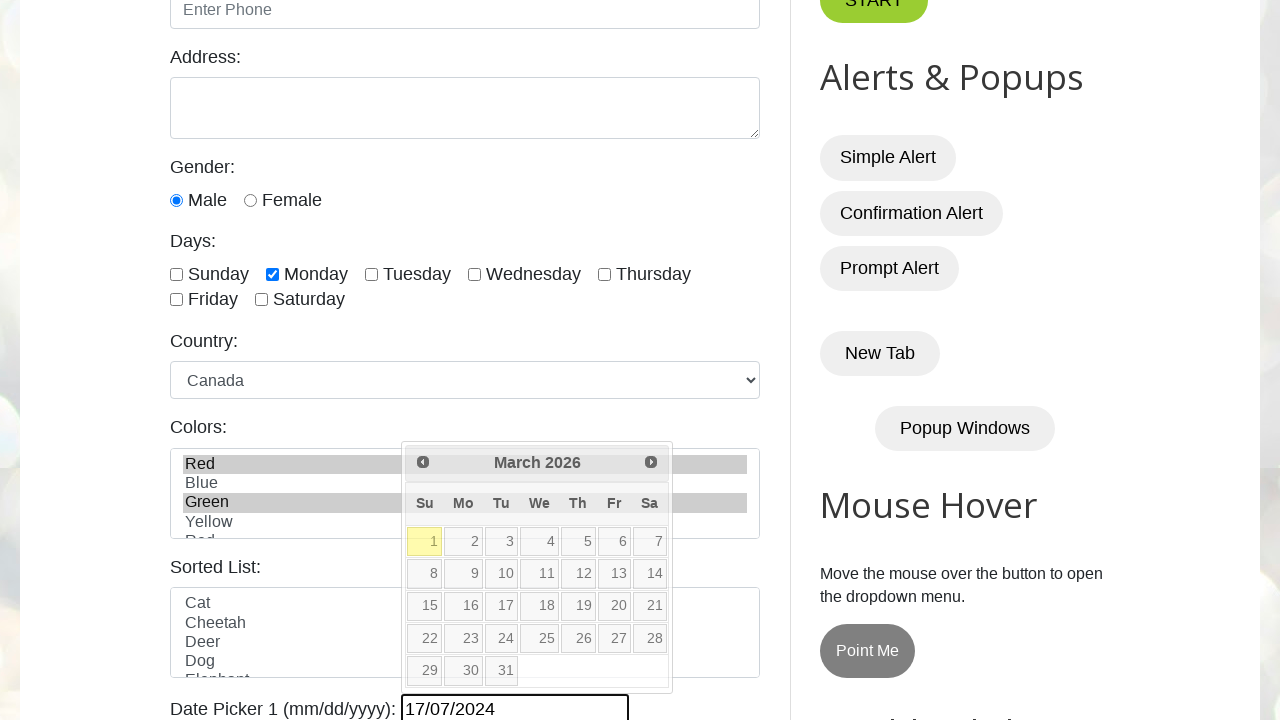

Checked checkbox in table (first row, fourth column) at (651, 361) on xpath=//tbody/tr[1]/td[4]/input[1]
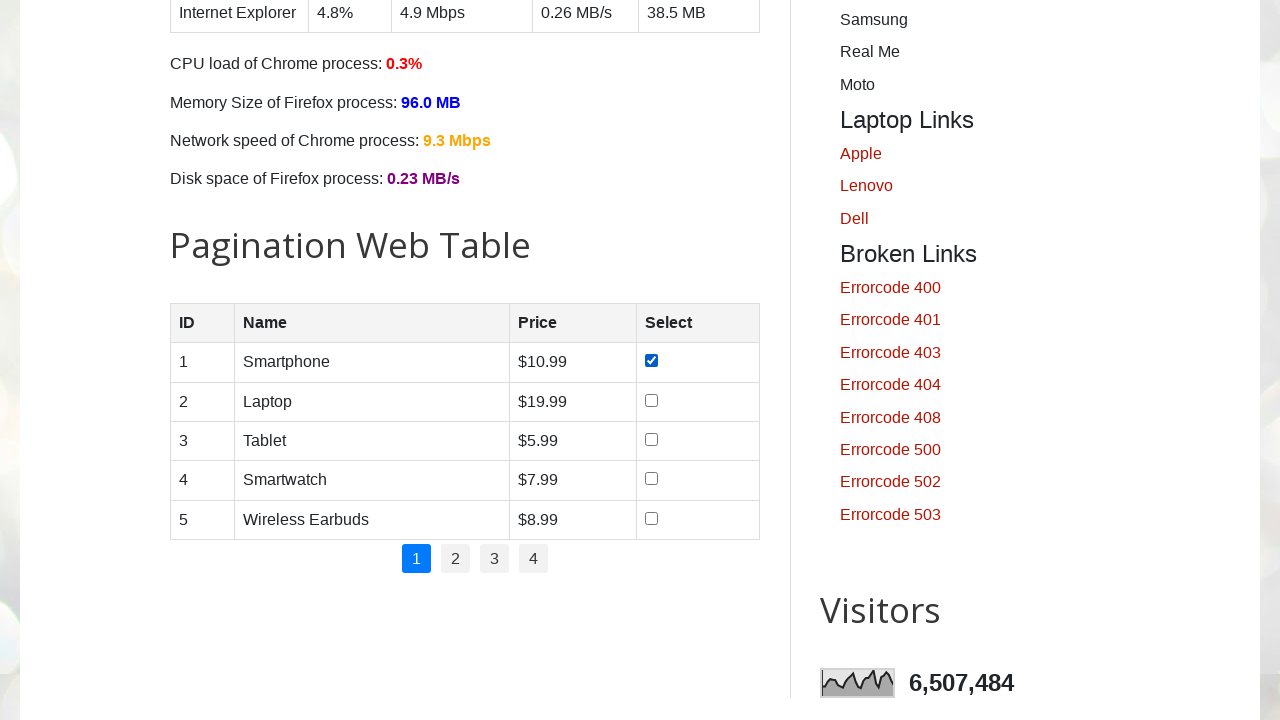

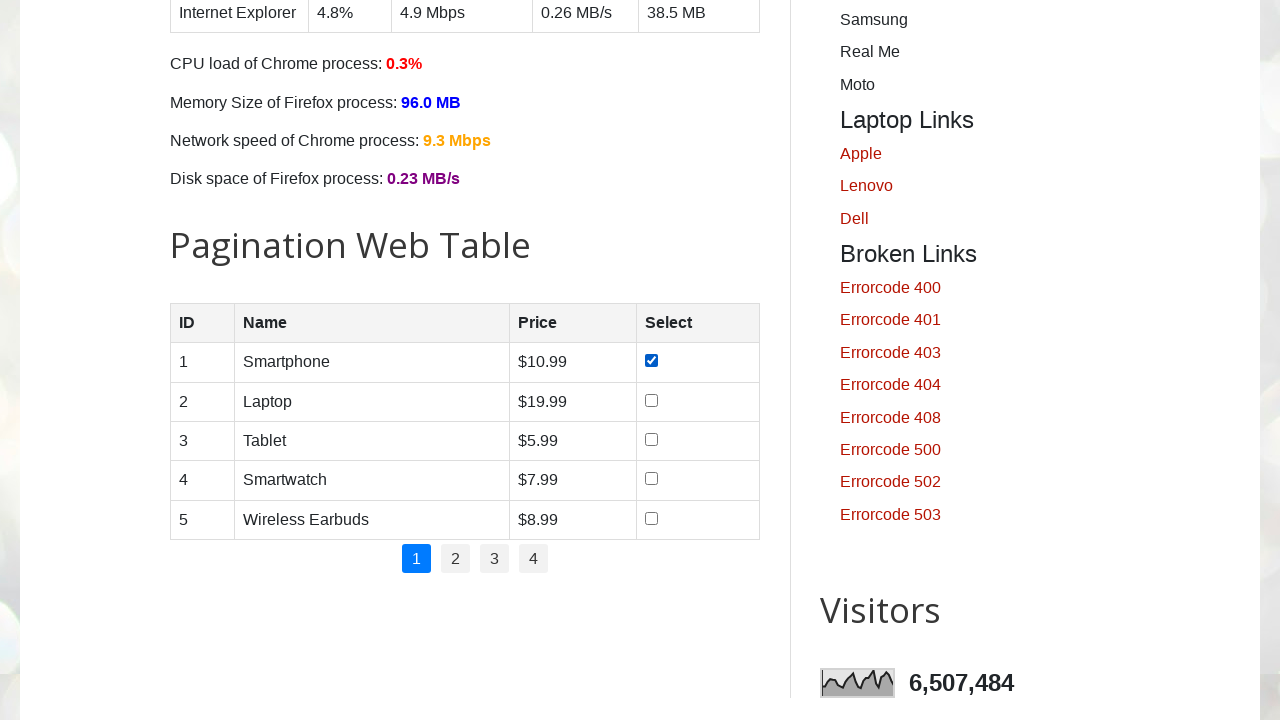